Tests scrolling functionality by scrolling to the last paragraph element on a long page using JavaScript's scrollIntoView method

Starting URL: https://bonigarcia.dev/selenium-webdriver-java/long-page.html

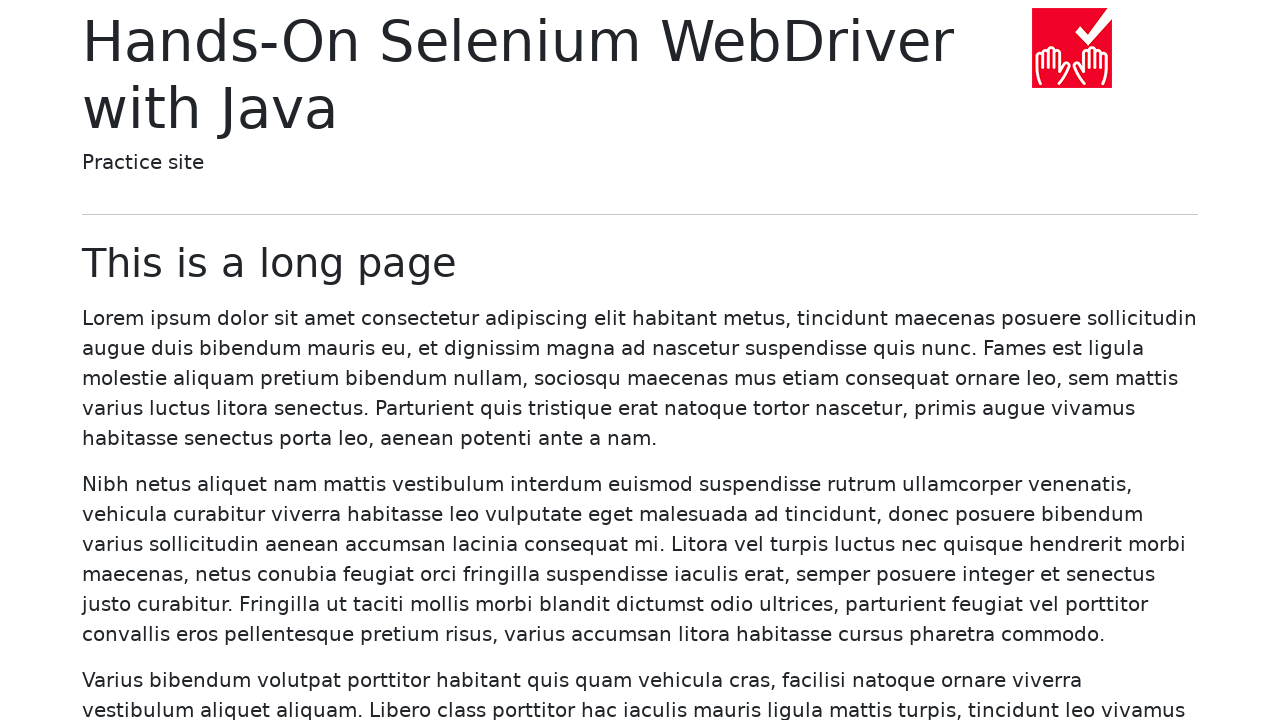

Located the last paragraph element on the page
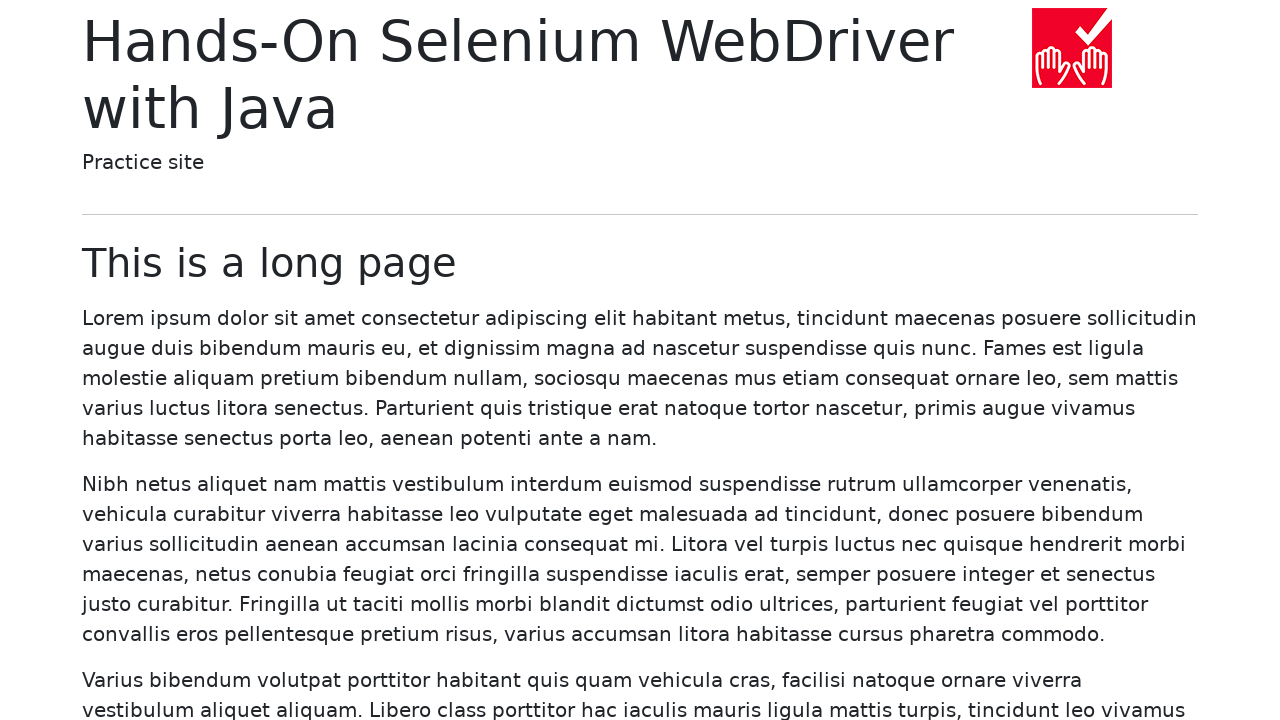

Scrolled last paragraph into view using scroll_into_view_if_needed()
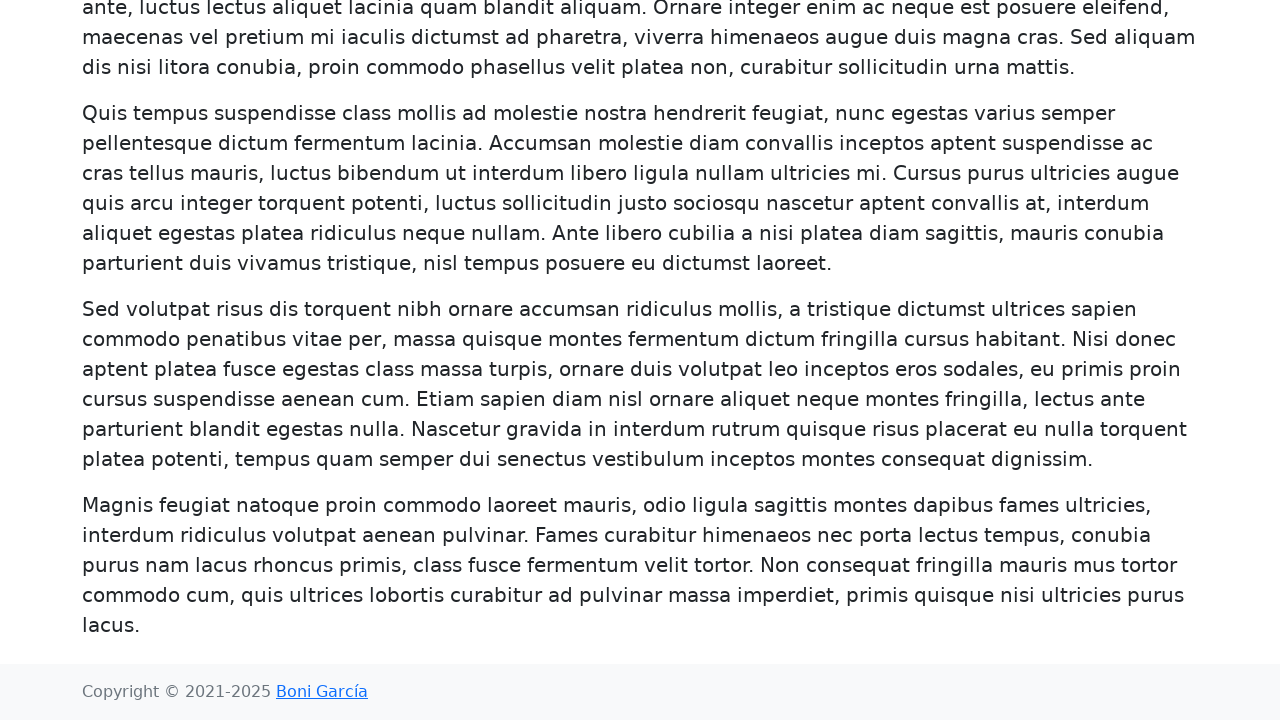

Executed scrollIntoView() JavaScript method on last paragraph element
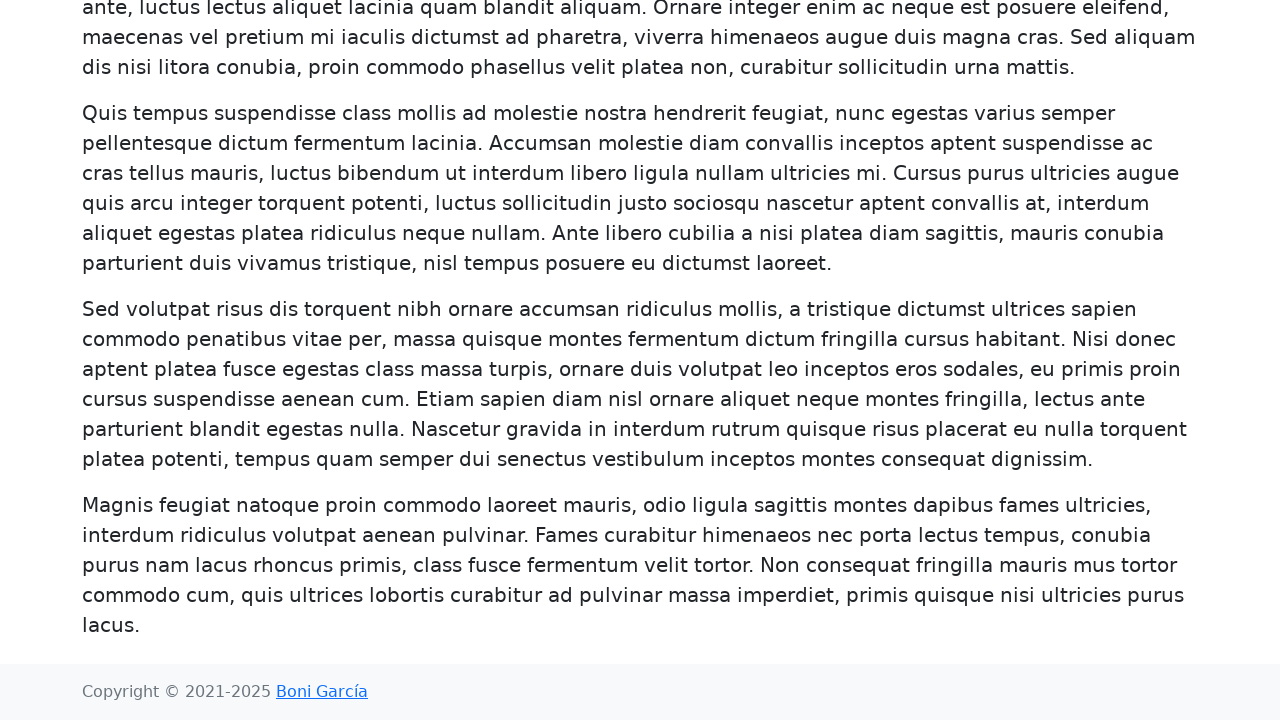

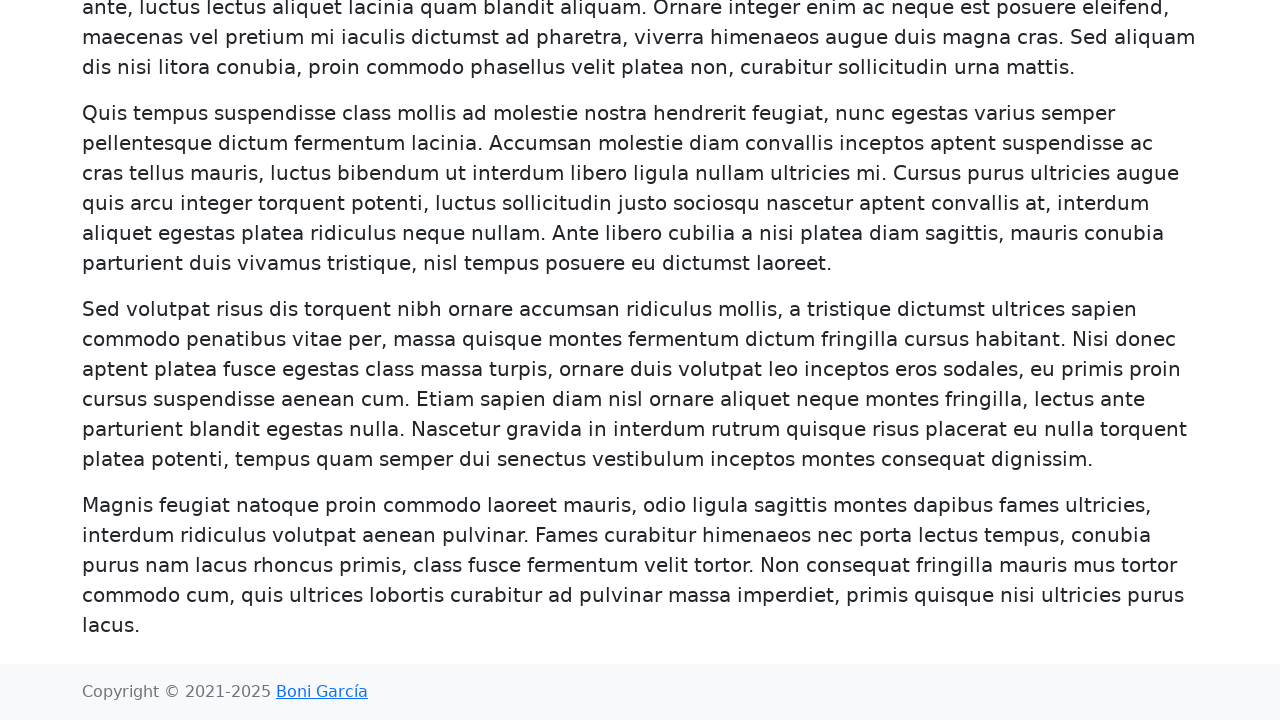